Tests waiting for an element to be clickable by clicking the Remove button and waiting for the loading indicator

Starting URL: https://the-internet.herokuapp.com/dynamic_controls

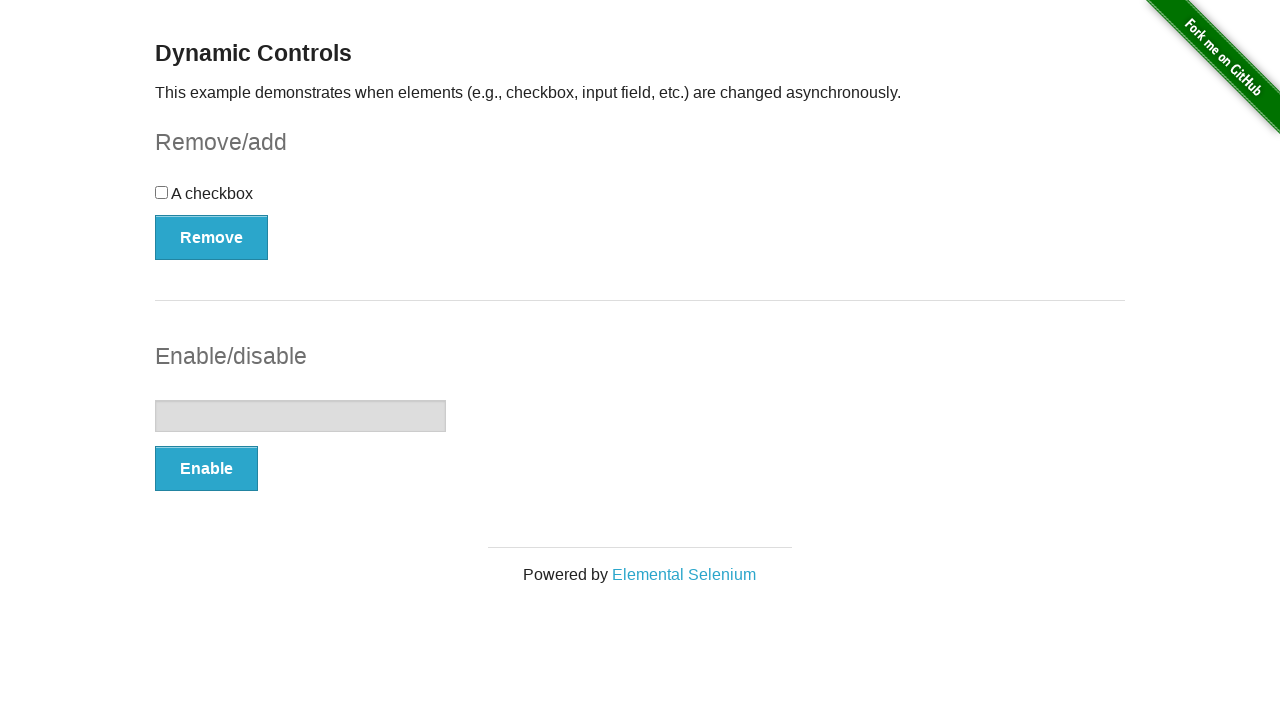

Clicked the Remove button at (212, 237) on xpath=//button[contains(text(),'Remove')]
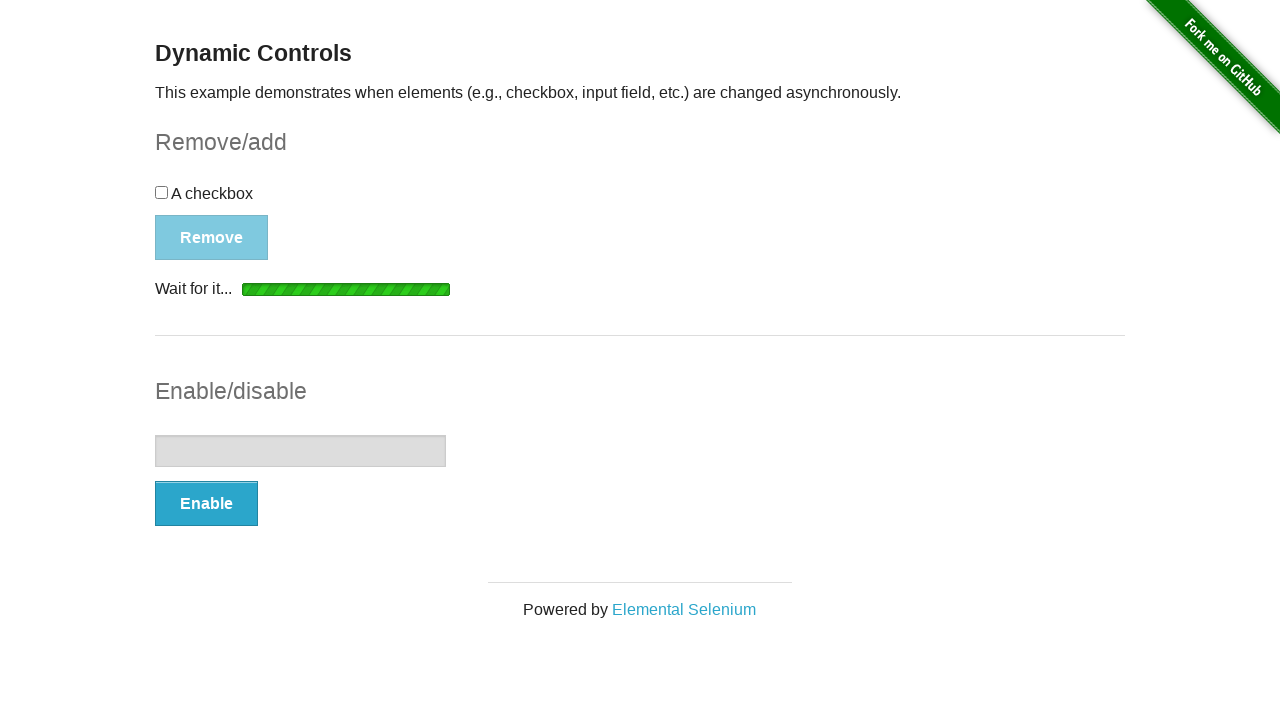

Loading indicator became visible
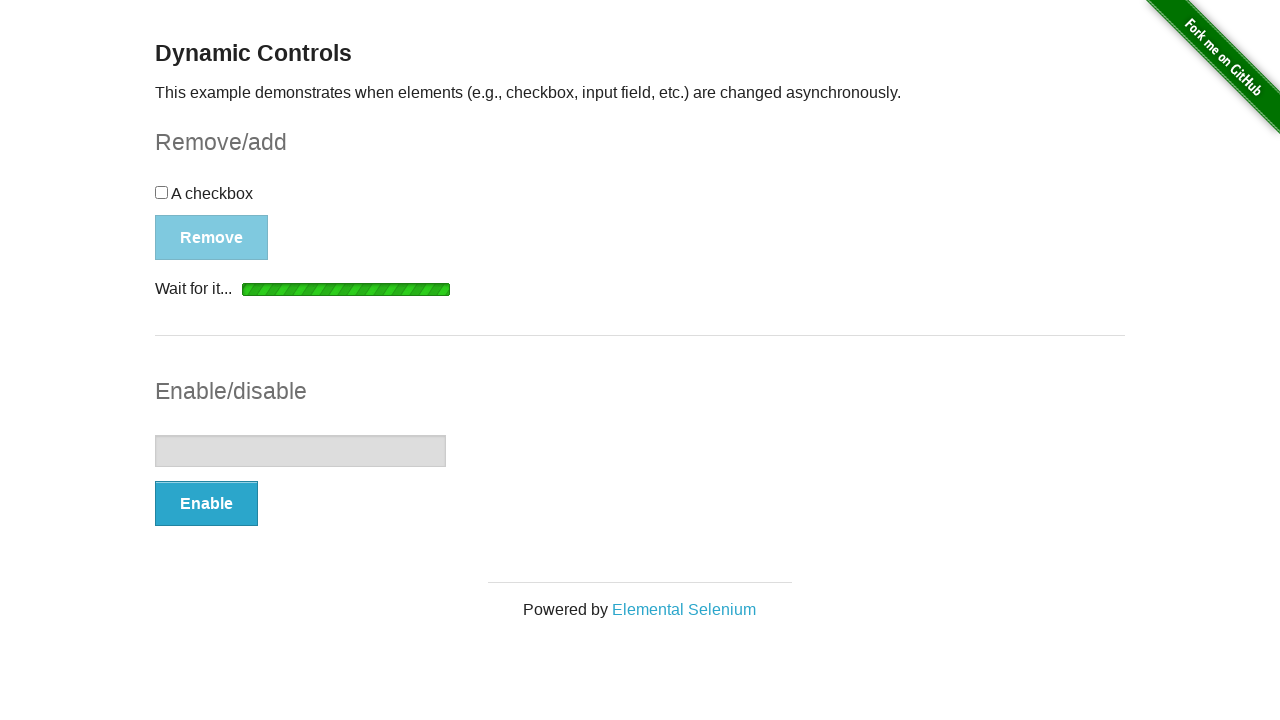

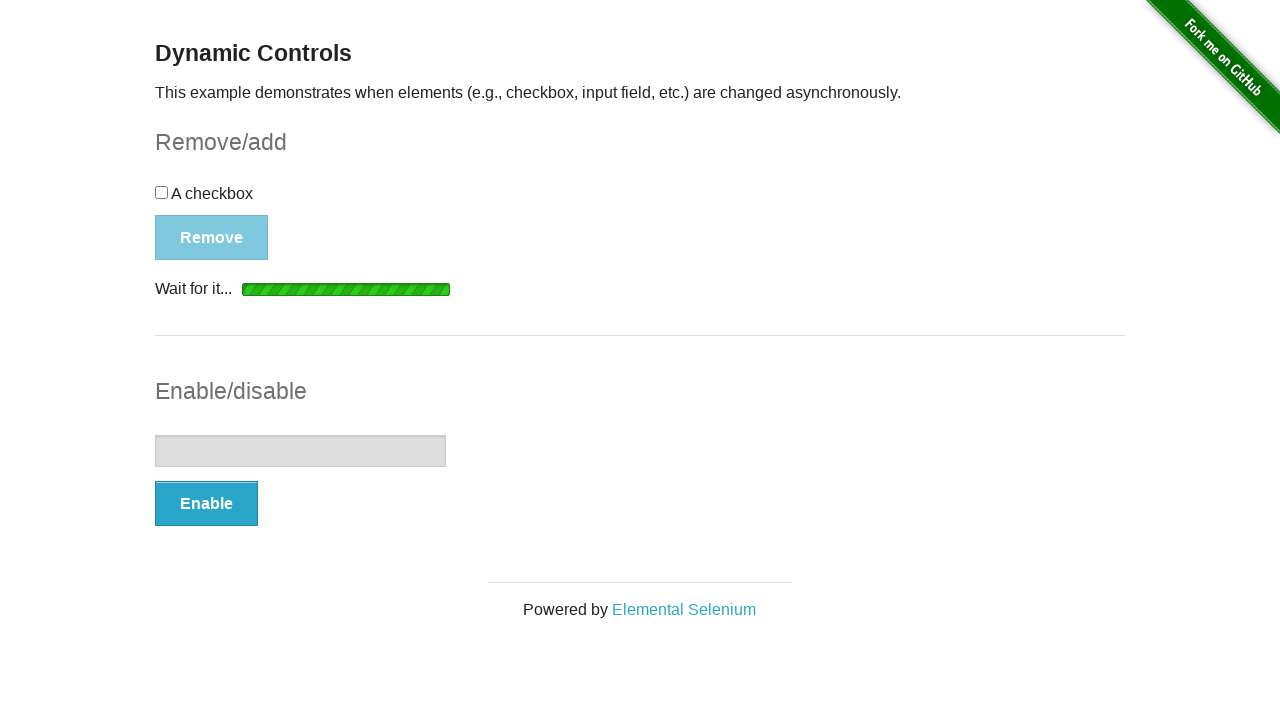